Tests modal dialog interaction by detecting a modal window and closing it via the modal footer button

Starting URL: http://the-internet.herokuapp.com/entry_ad

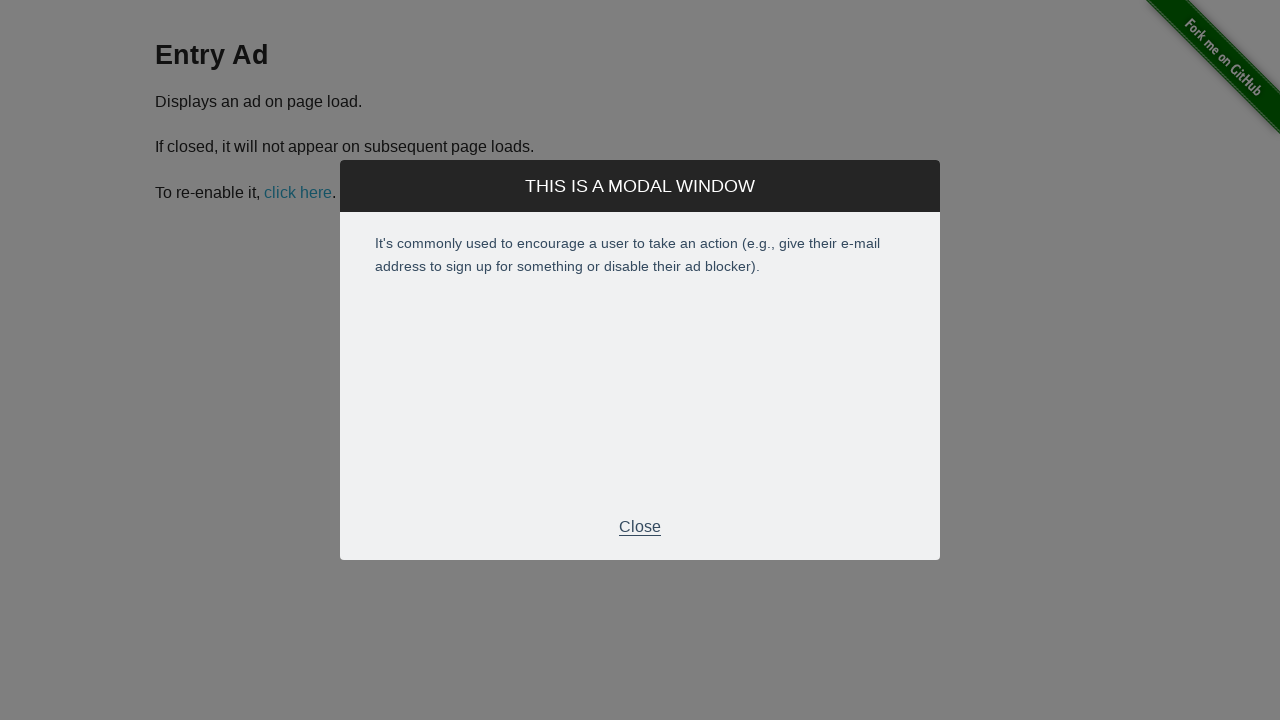

Modal dialog appeared and became visible
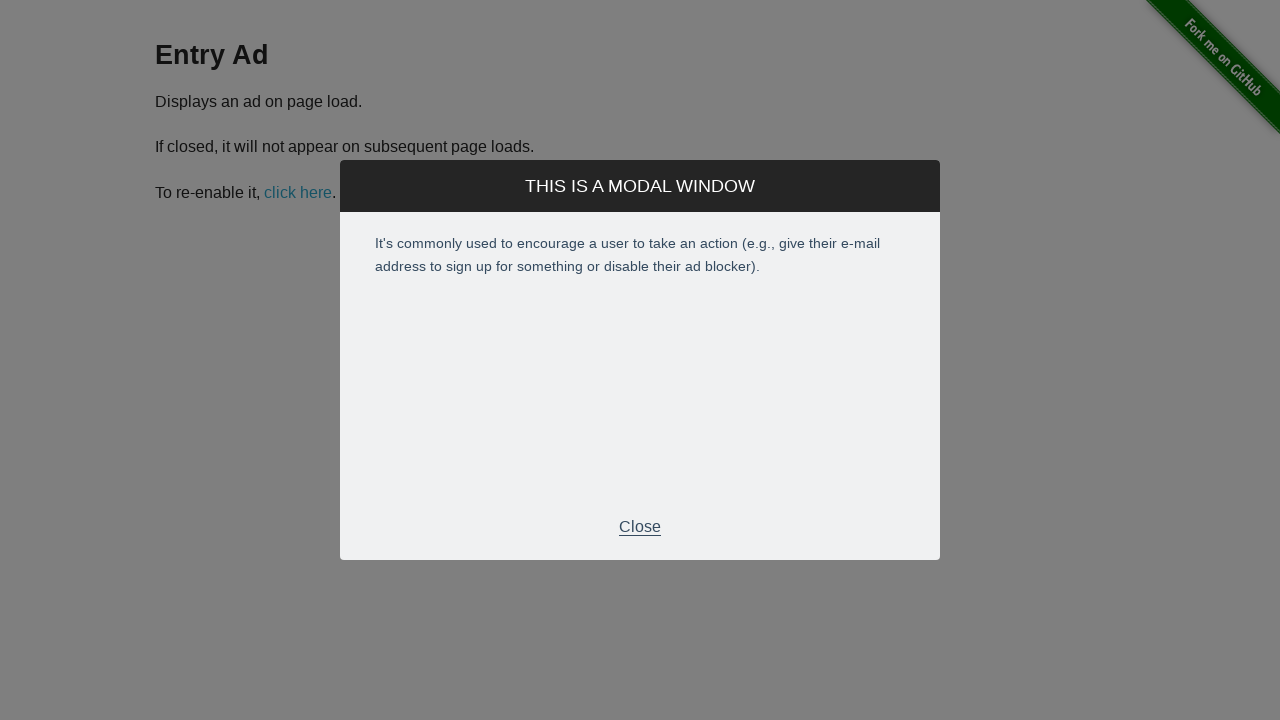

Clicked the modal footer button to close the modal at (640, 527) on .modal-footer
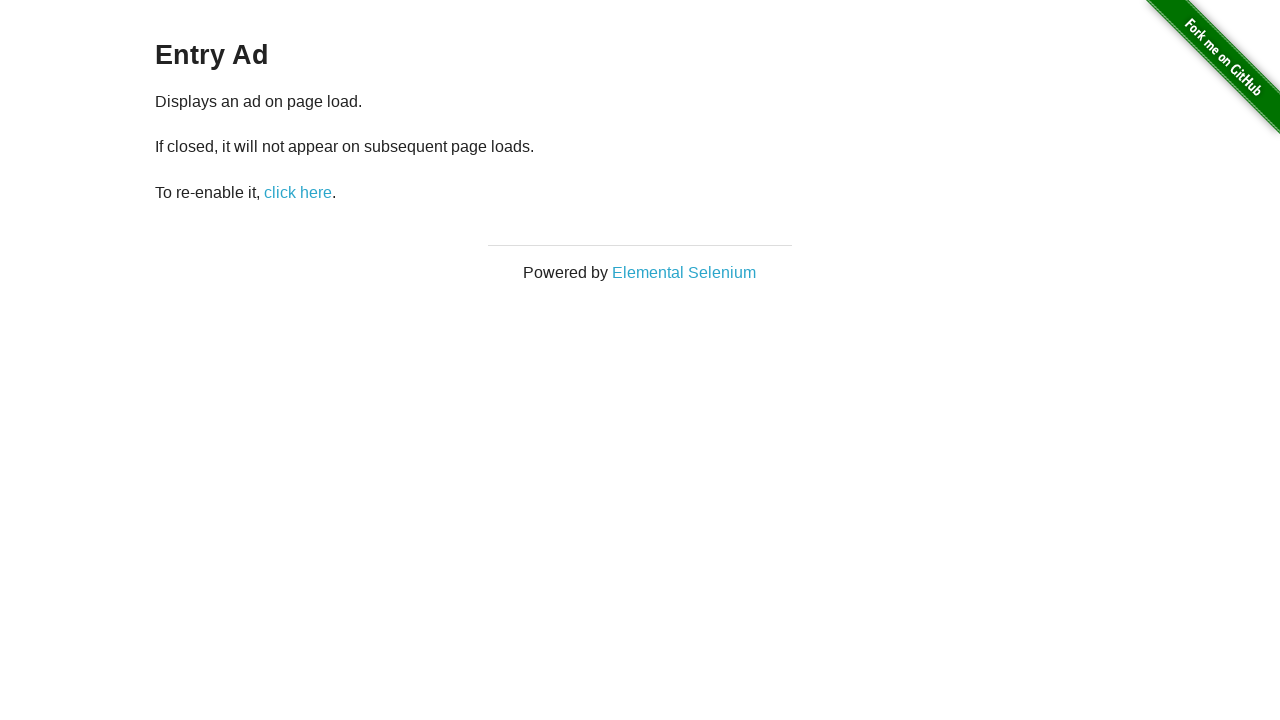

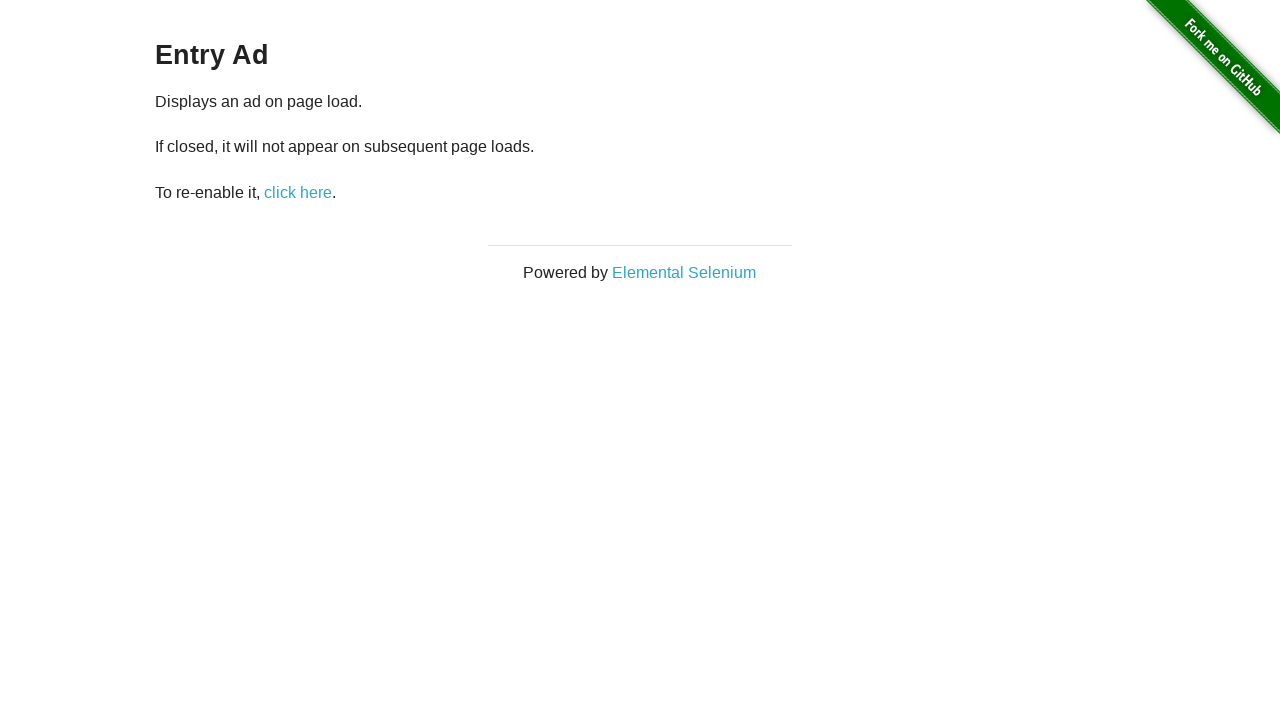